Tests YopMail temporary email service by creating a mailbox, refreshing inbox, and verifying email content display

Starting URL: https://yopmail.com/

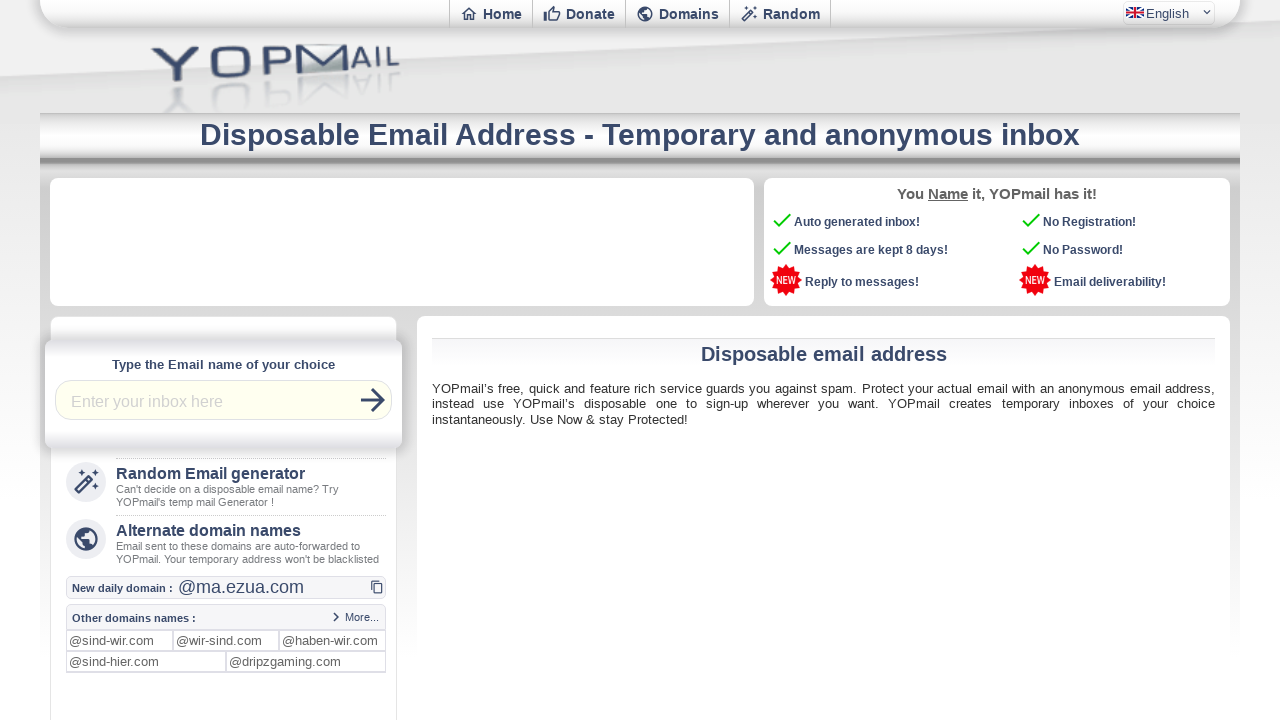

Filled login field with temporary email identifier 'testmail98765' on input#login
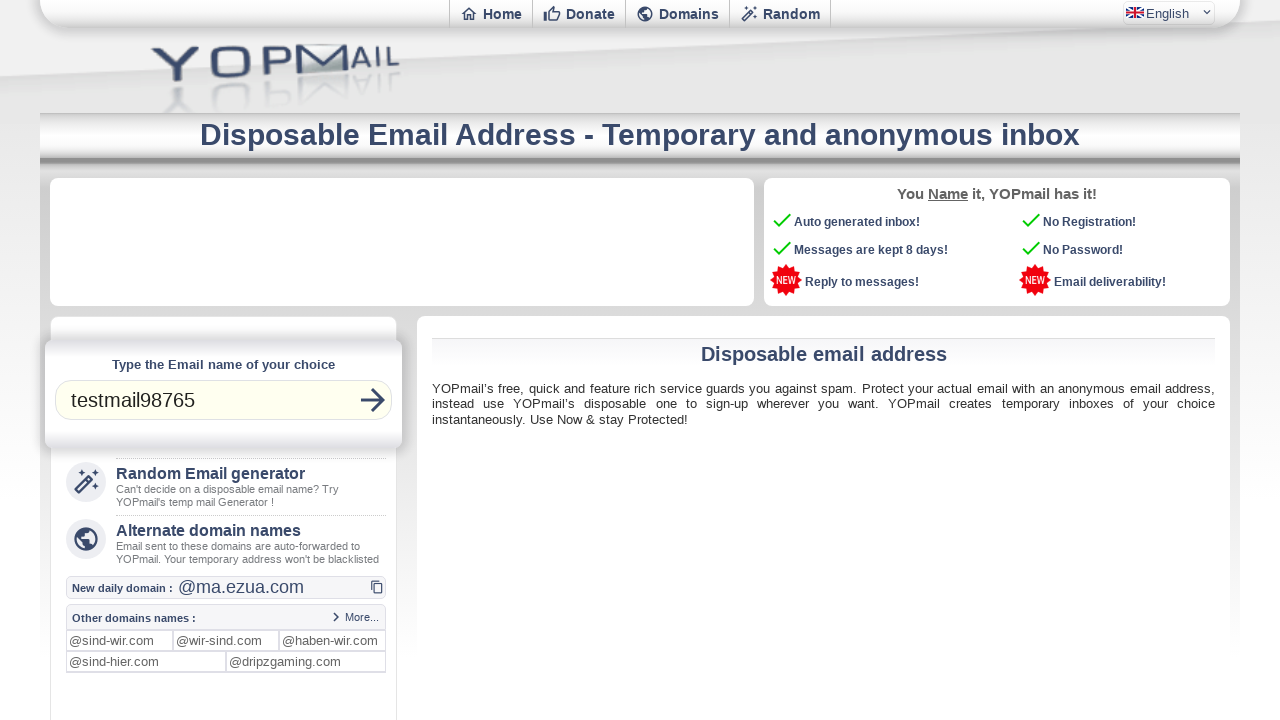

Clicked enter button to access the mailbox at (373, 400) on xpath=//i[contains(text(),'')]
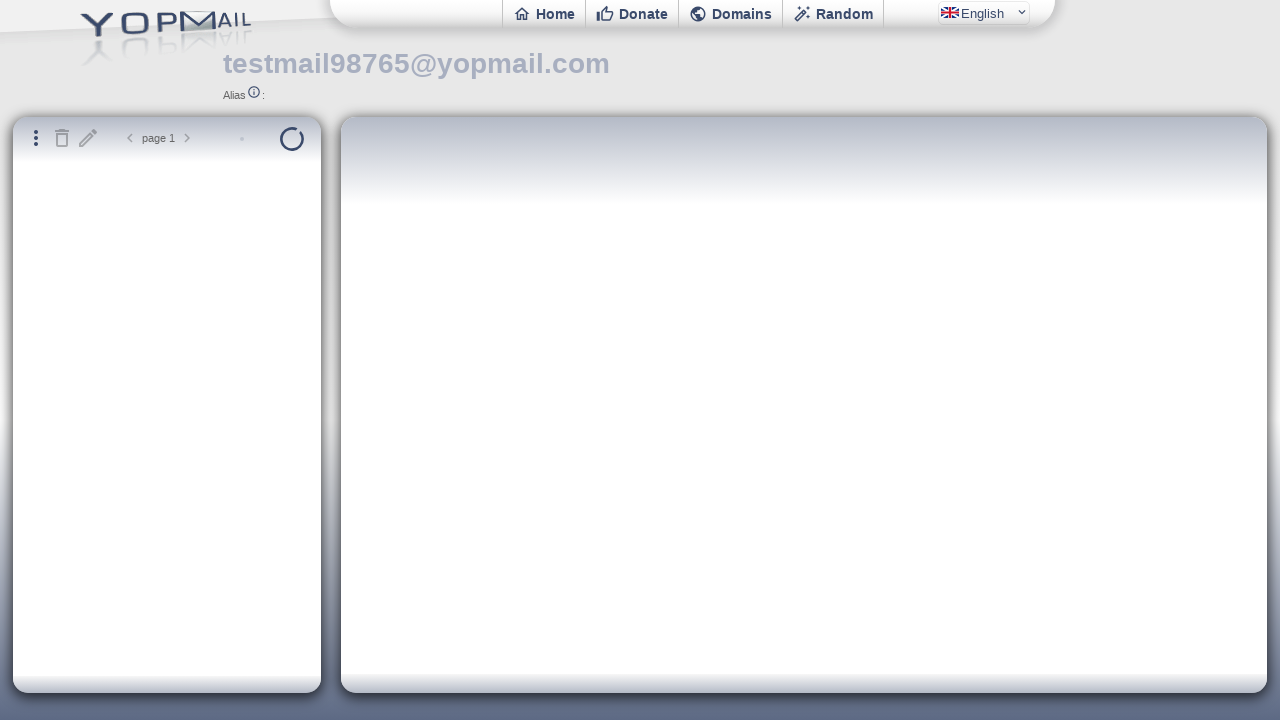

Email interface loaded - mailbox name element is visible
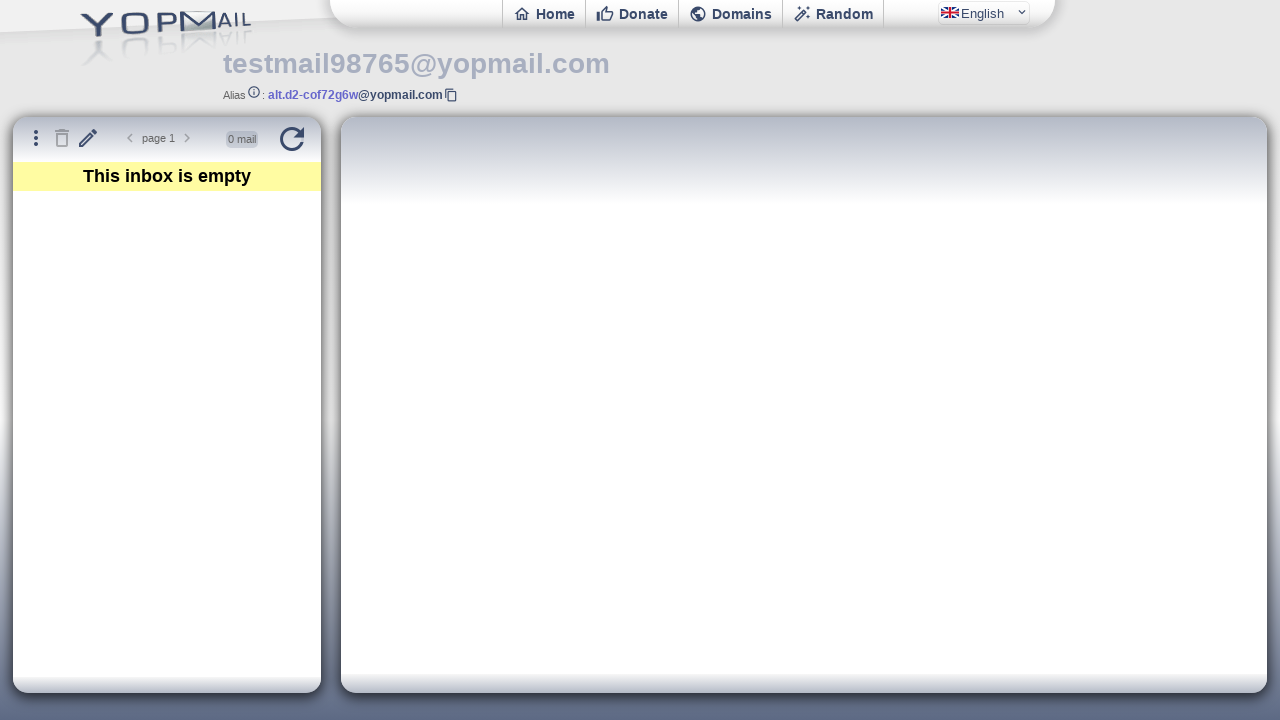

Clicked refresh button to check for new emails at (292, 139) on button#refresh
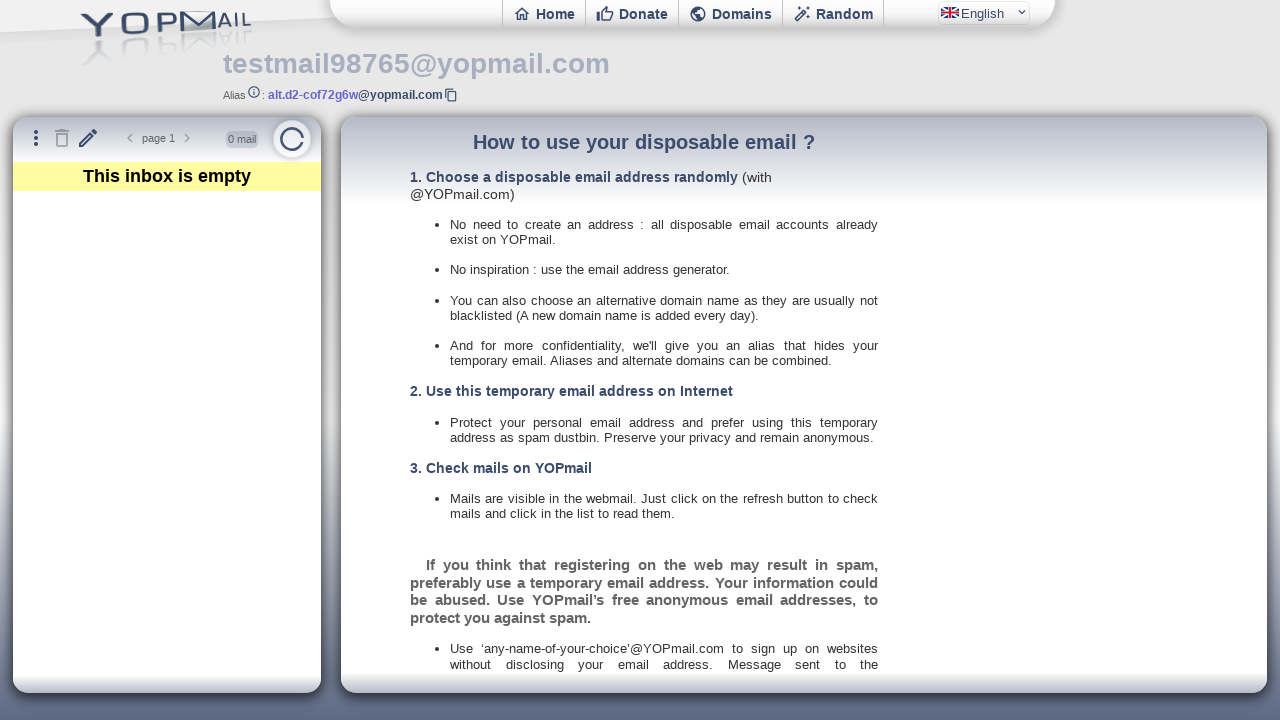

Email frame is available and ready to display email content
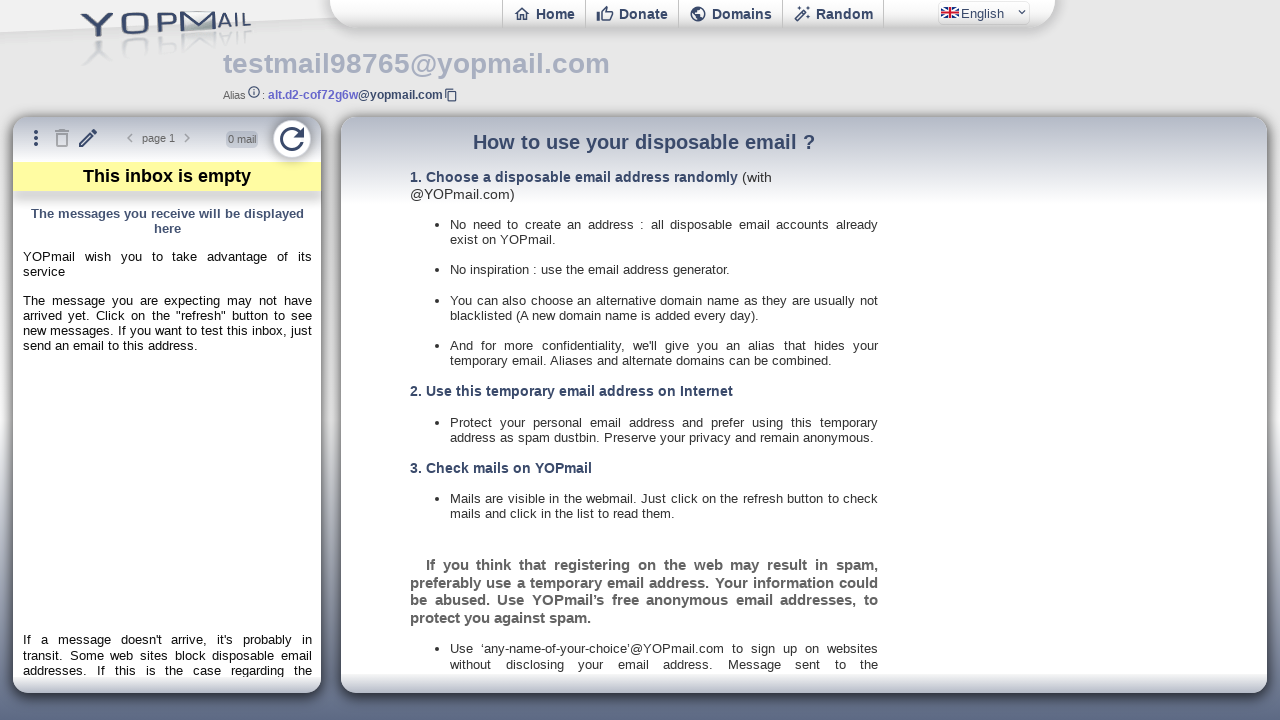

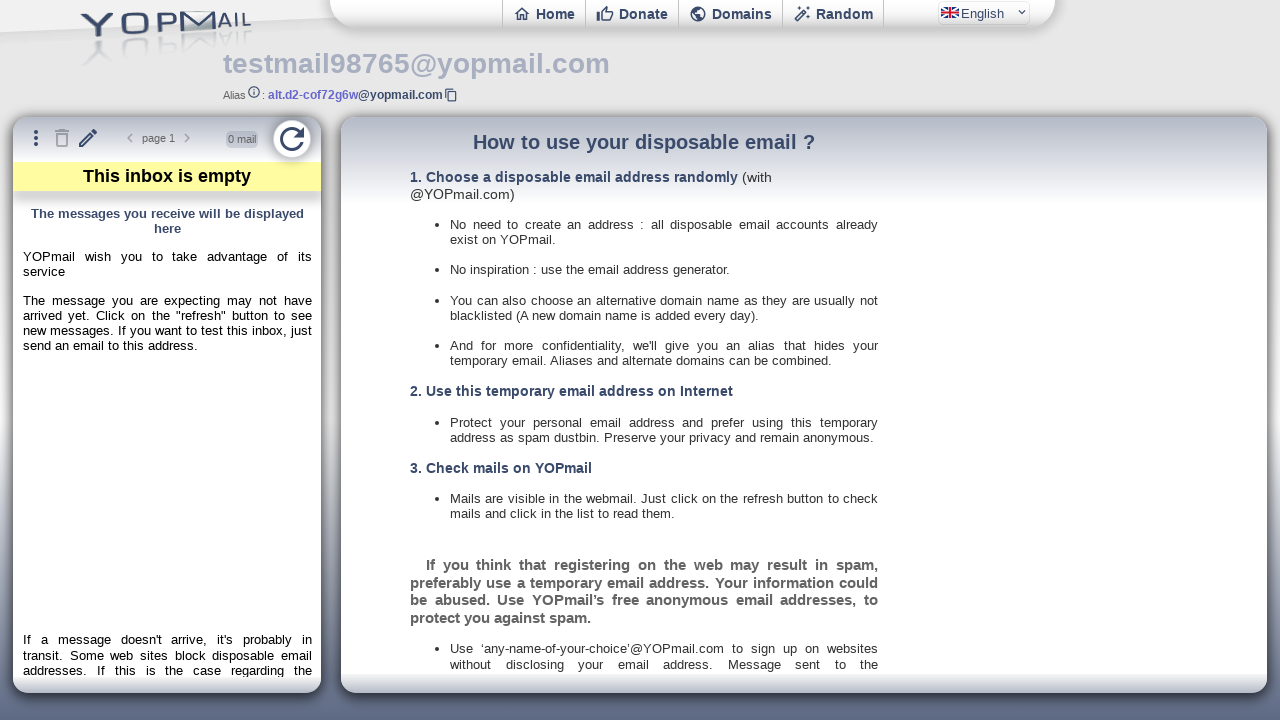